Tests various alert interactions including simple alerts, timer alerts, confirmation dialogs, and prompt dialogs on the demoqa alerts page

Starting URL: https://demoqa.com/alerts

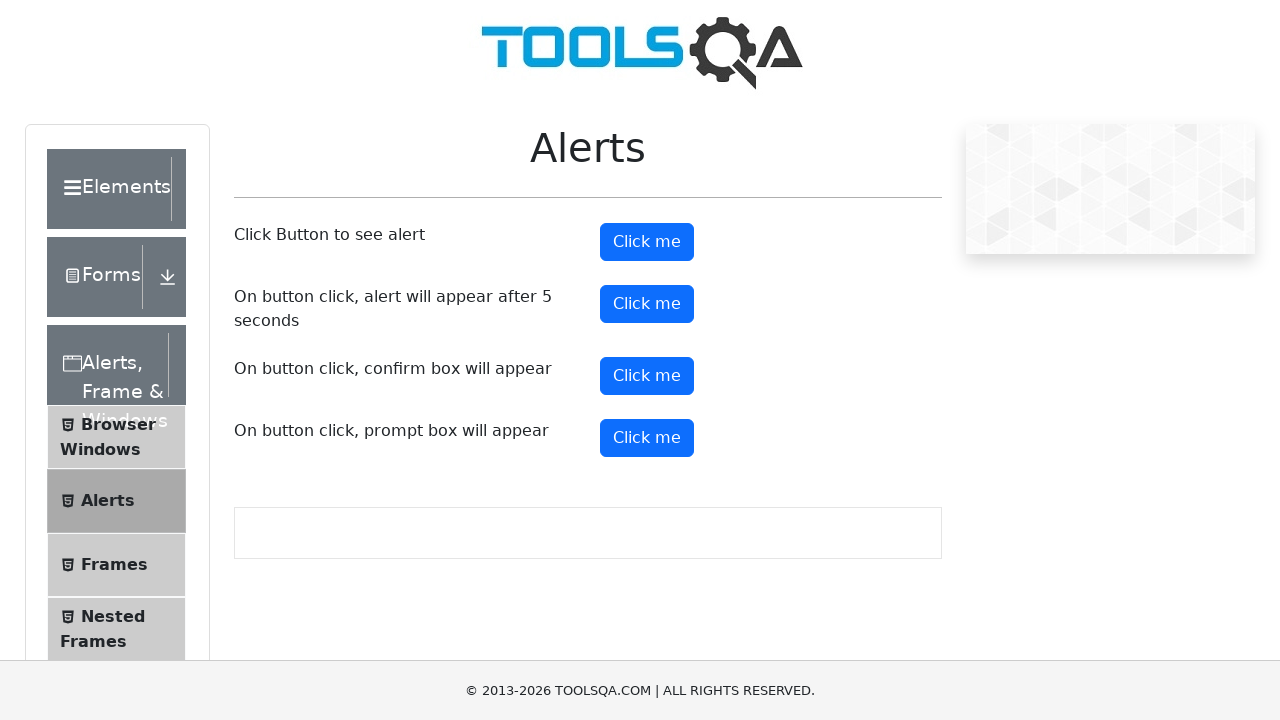

Clicked simple alert button at (647, 242) on #alertButton
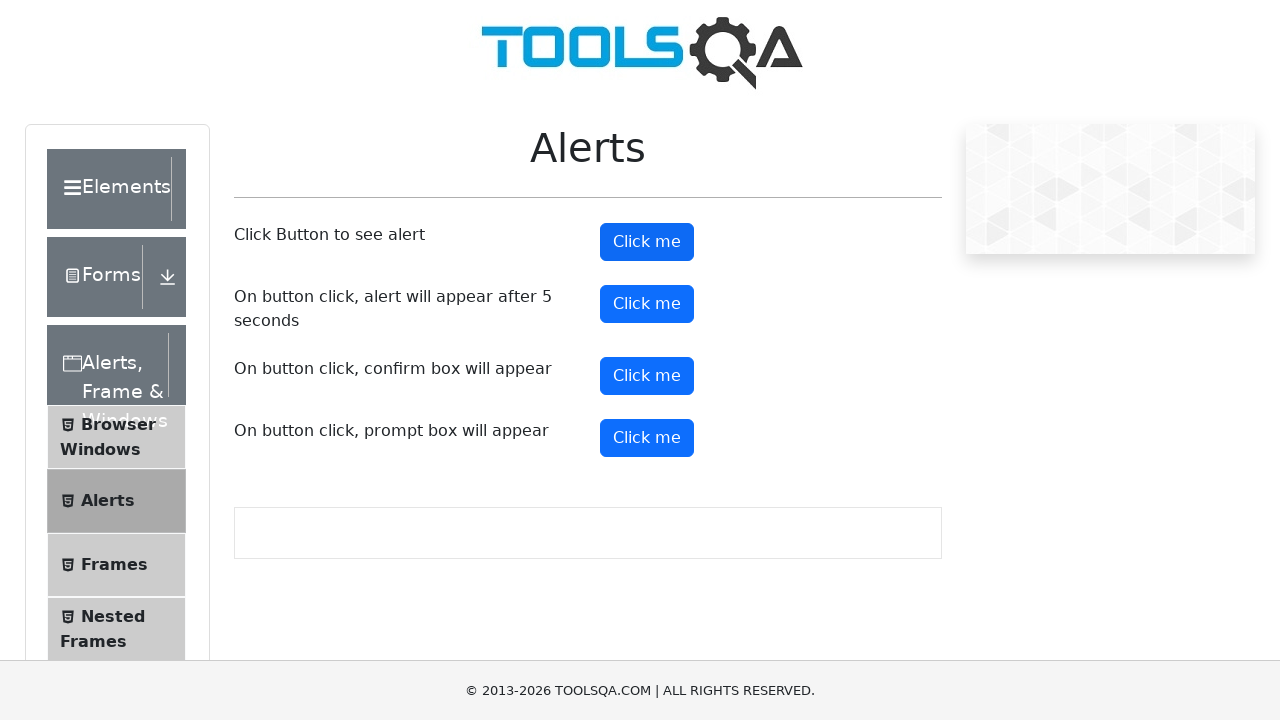

Set up dialog handler to accept alerts
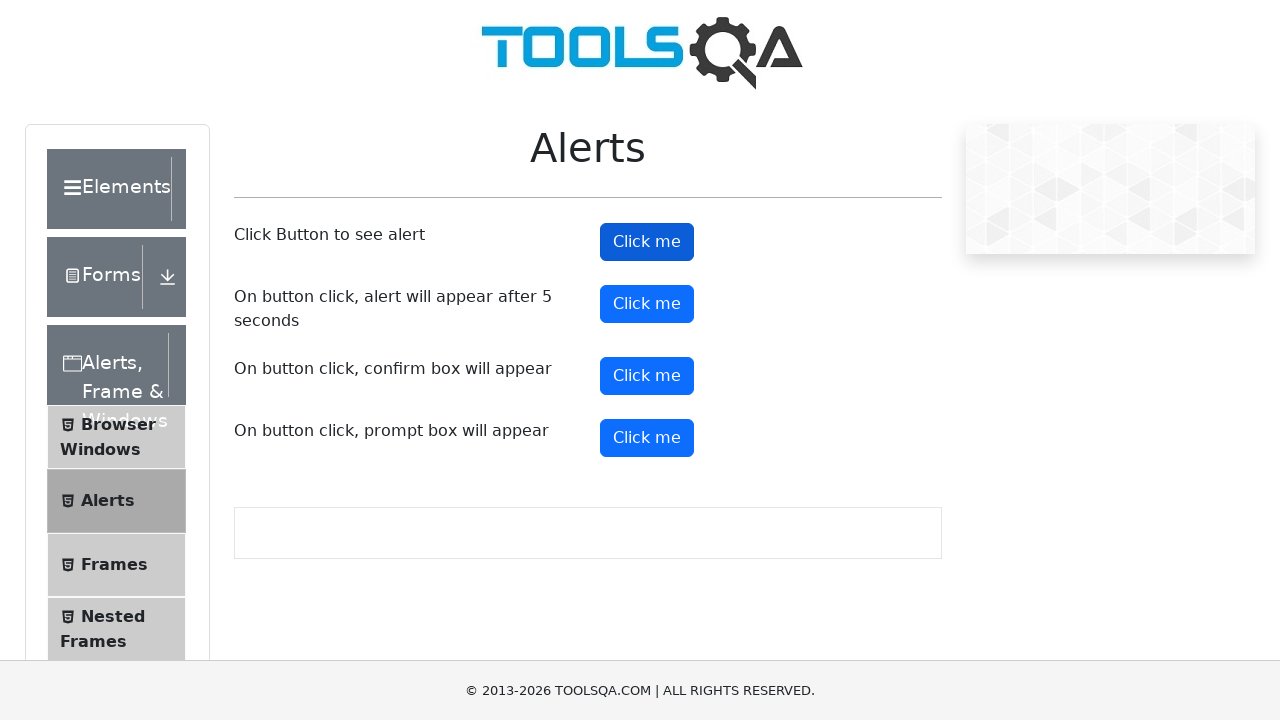

Clicked timer alert button at (647, 304) on #timerAlertButton
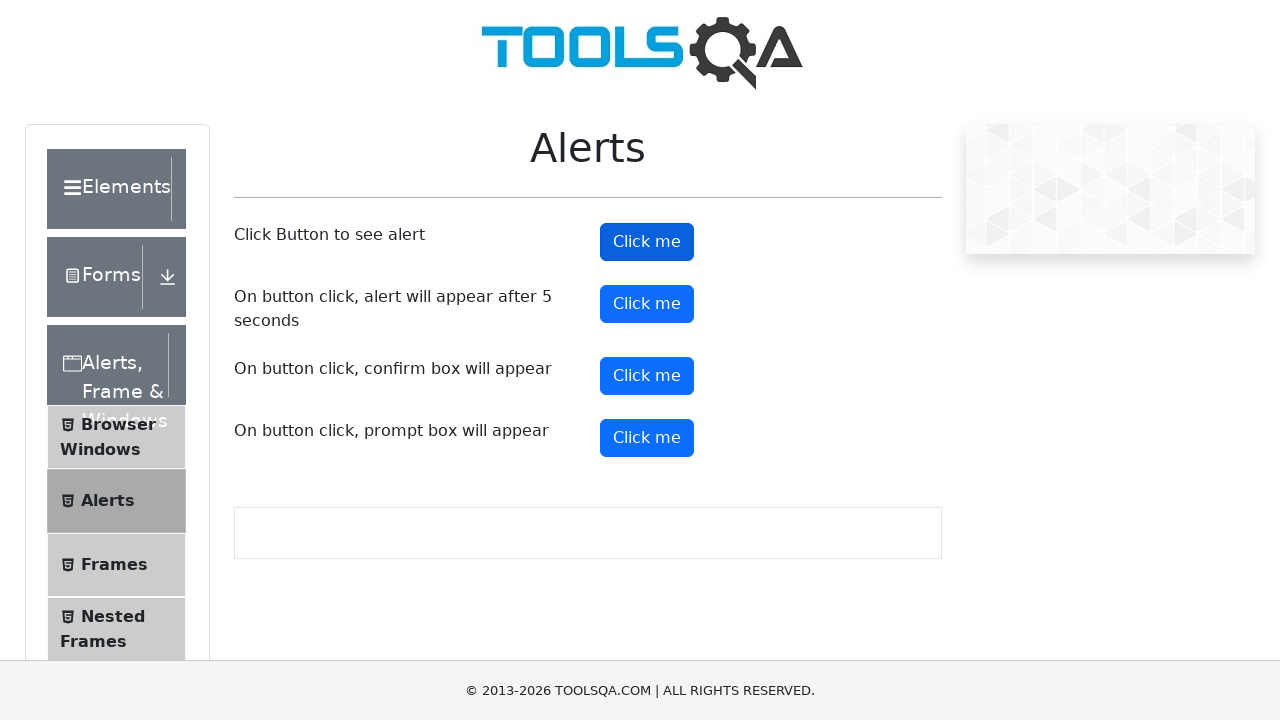

Waited 5.5 seconds for delayed alert to appear and be handled
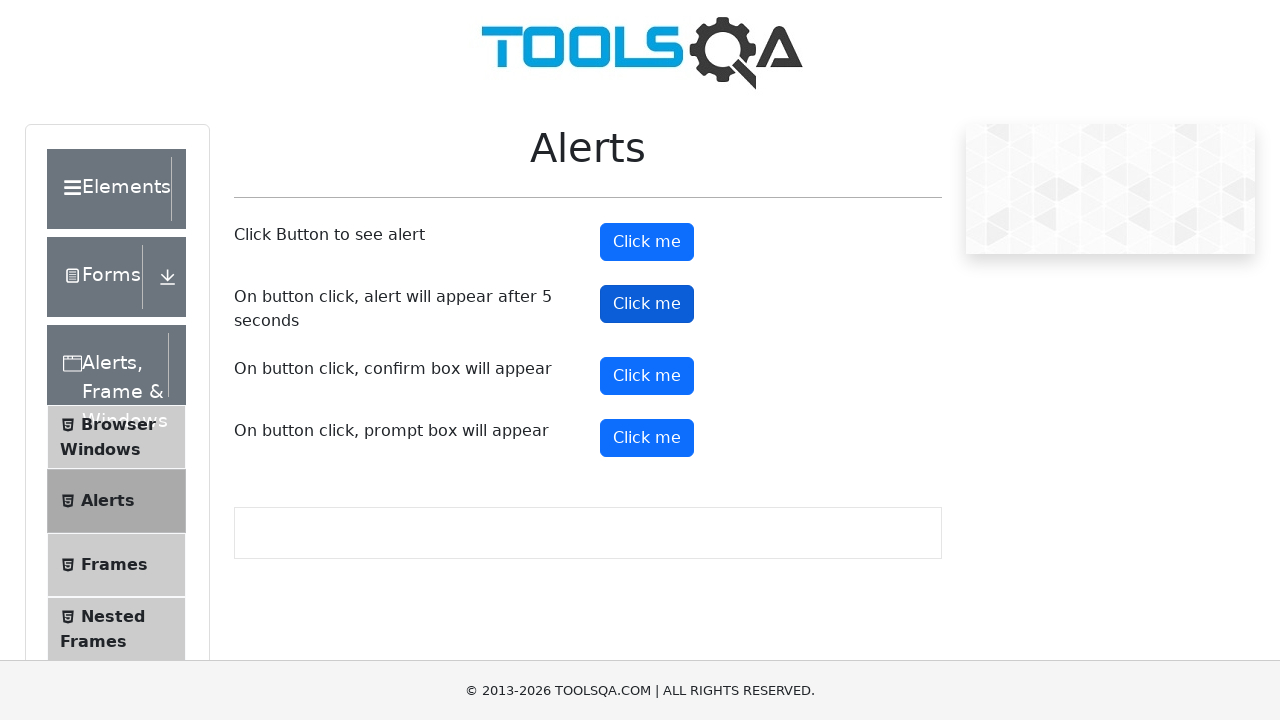

Clicked confirmation alert button at (647, 376) on #confirmButton
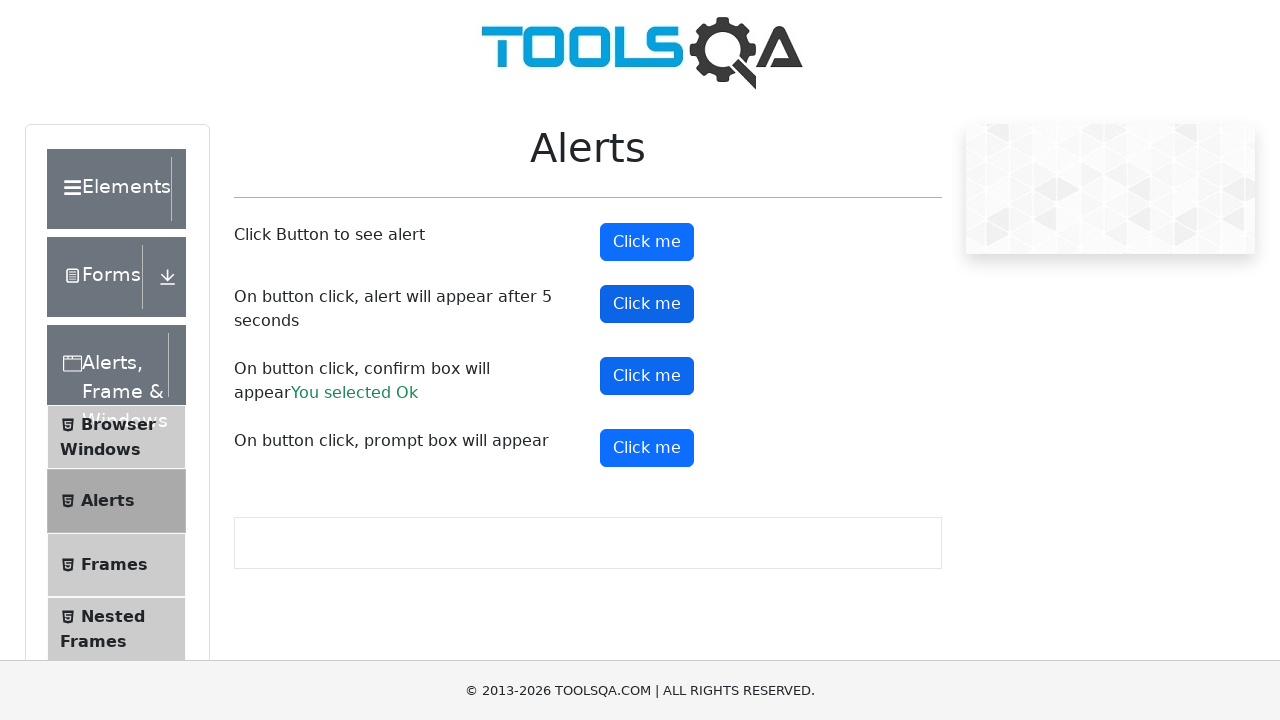

Clicked prompt alert button at (647, 448) on #promtButton
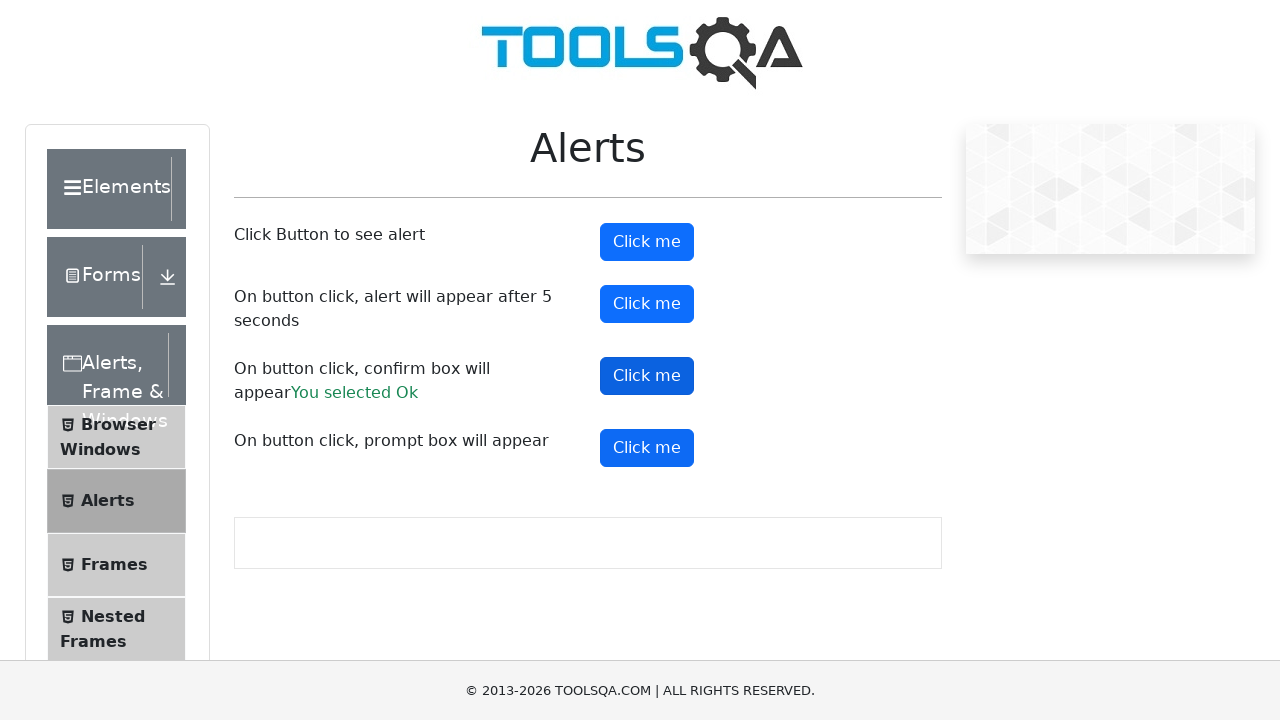

Set up dialog handler to accept prompt with text 'Jaipal'
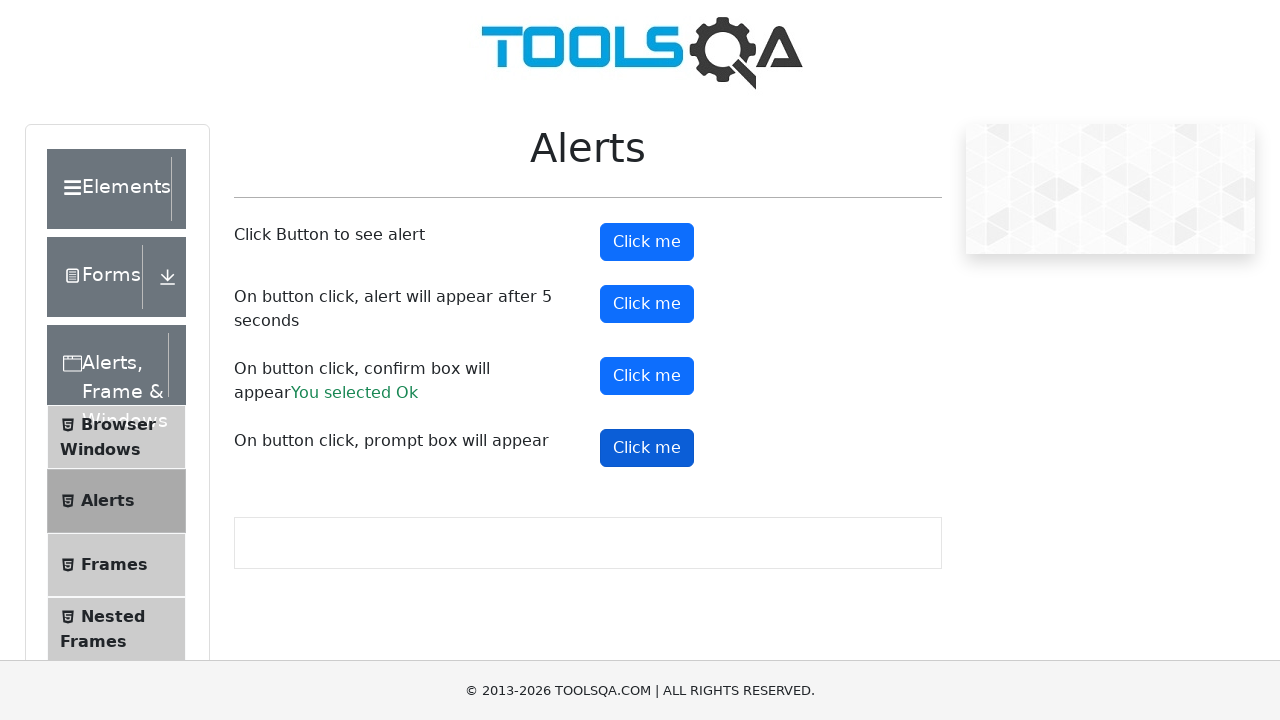

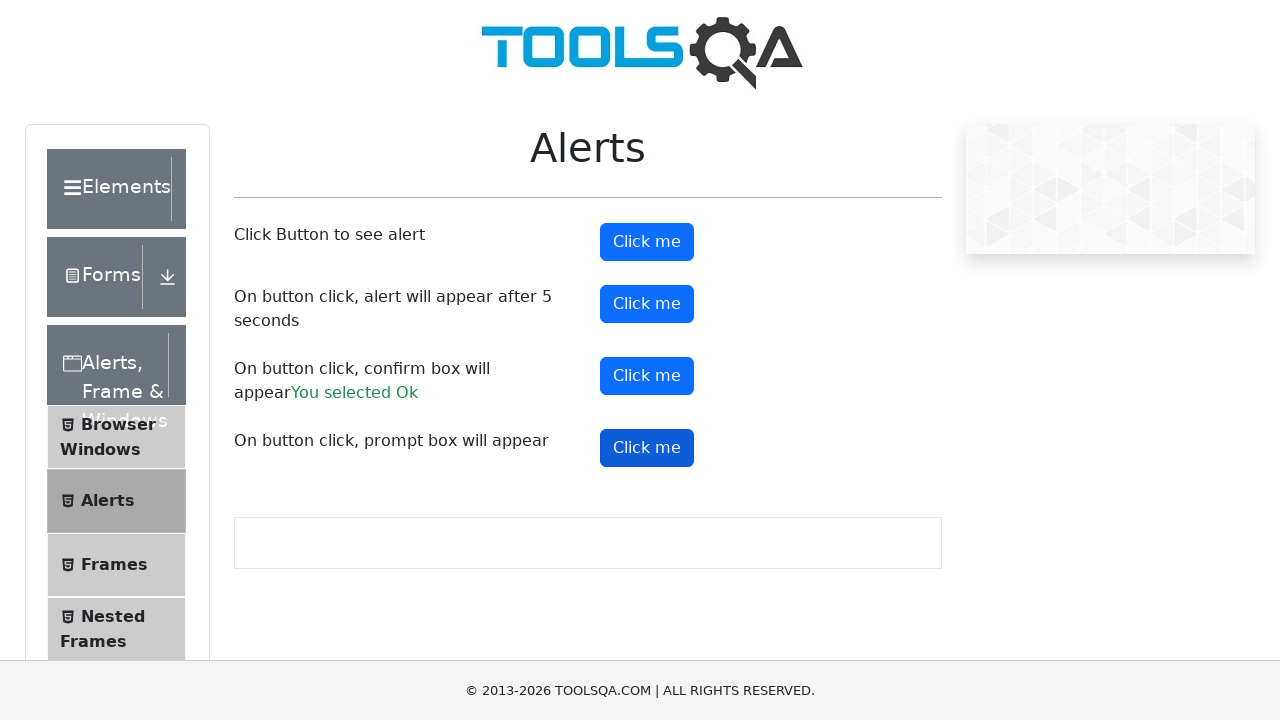